Tests date duration calculation by filling in start and end dates with time values and calculating the difference

Starting URL: https://www.timeanddate.com/date/workdays.html

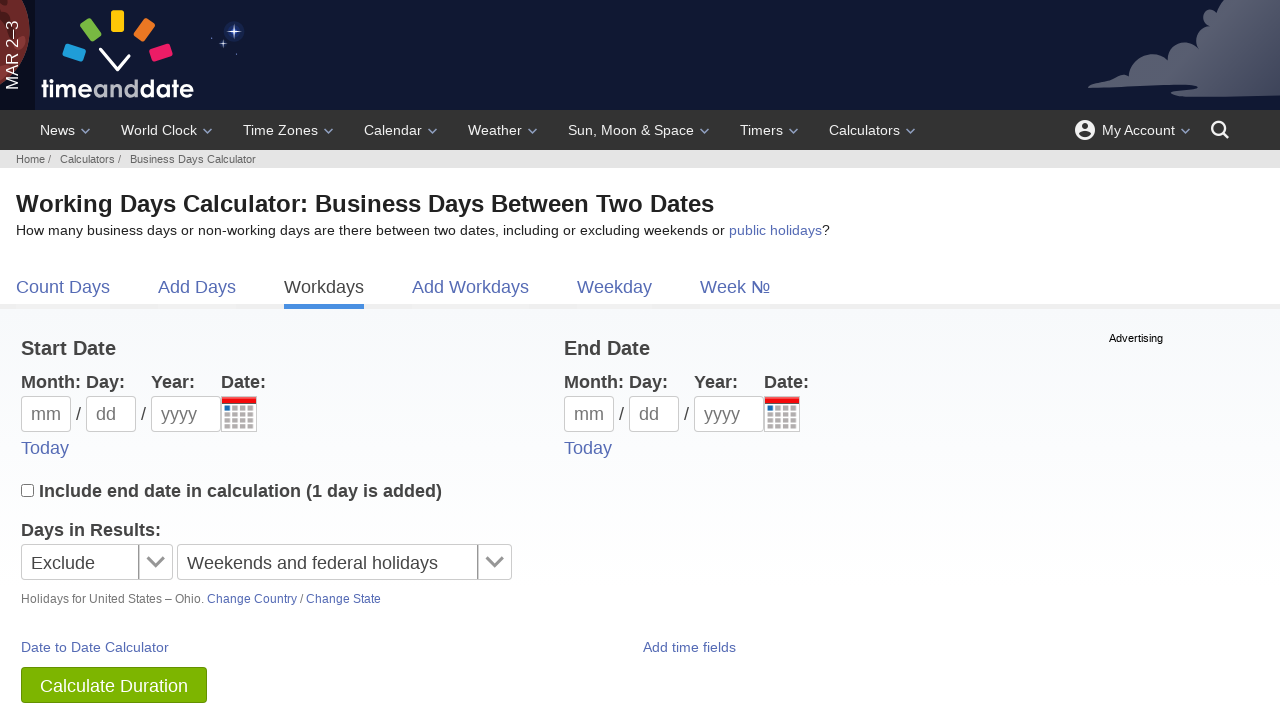

Switched to duration tab at (63, 290) on #datetabs_duration
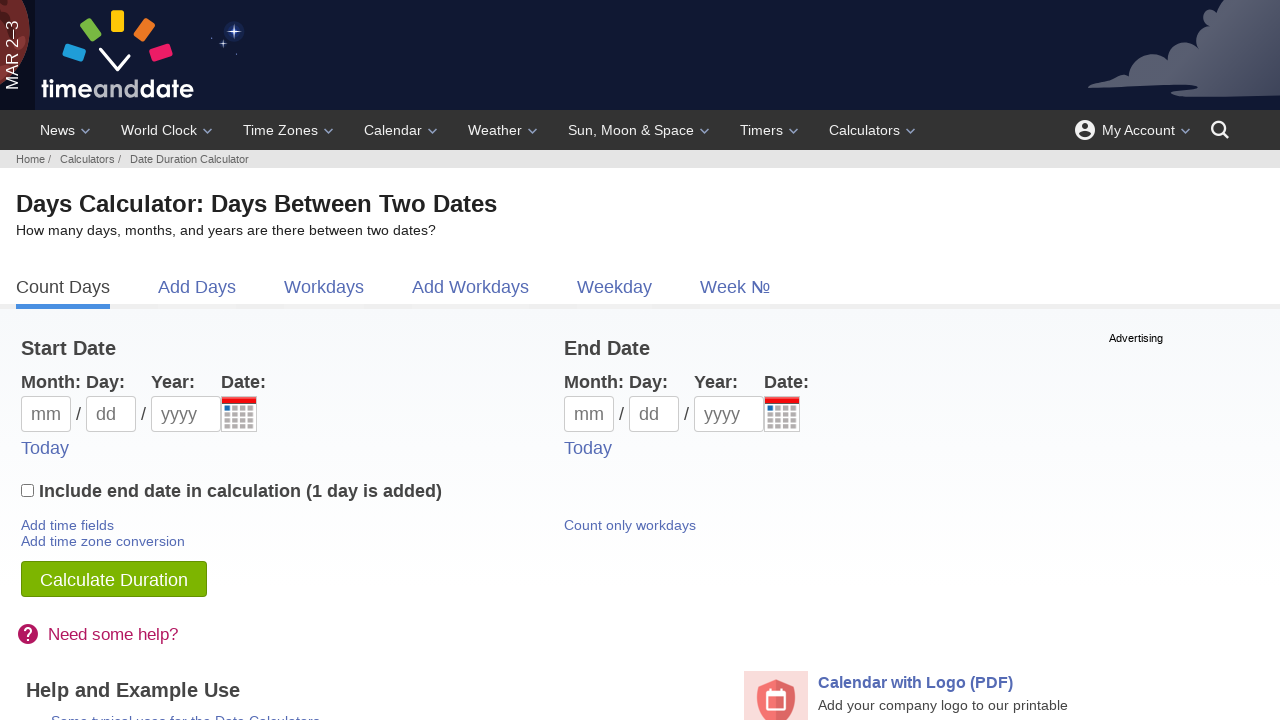

Clicked start date day field at (111, 414) on #d1
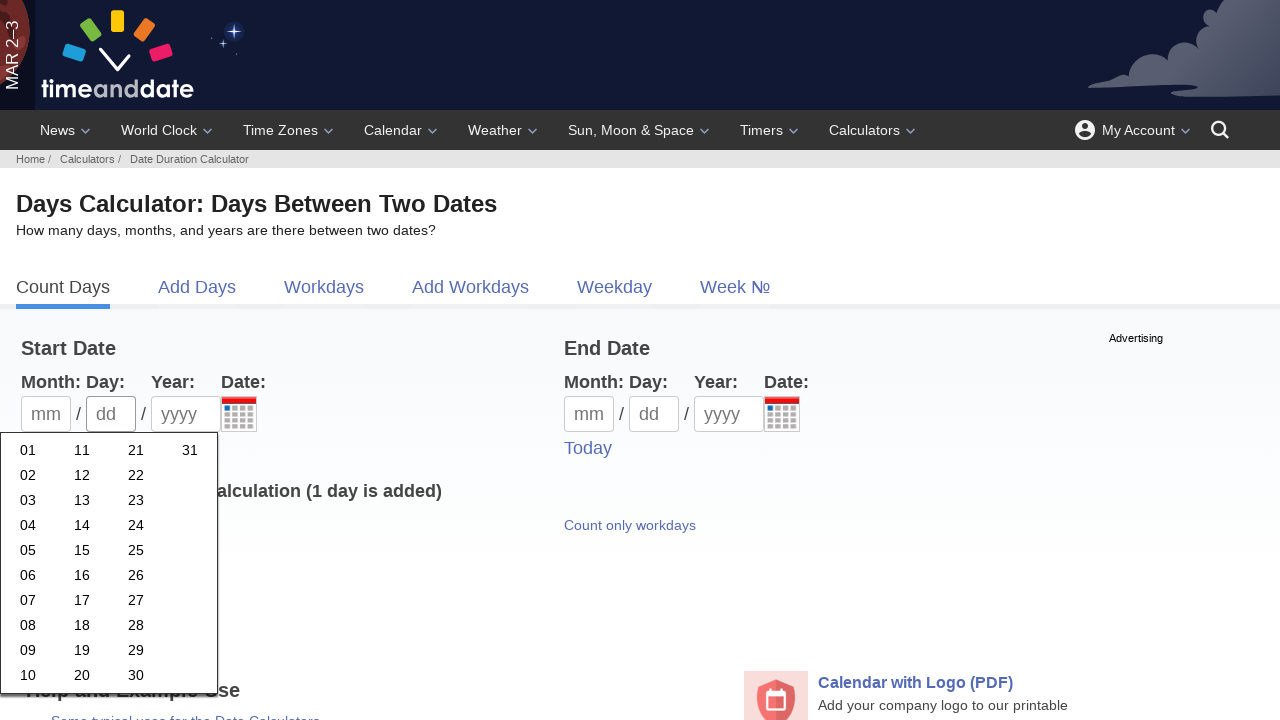

Filled start date day with '01' on #d1
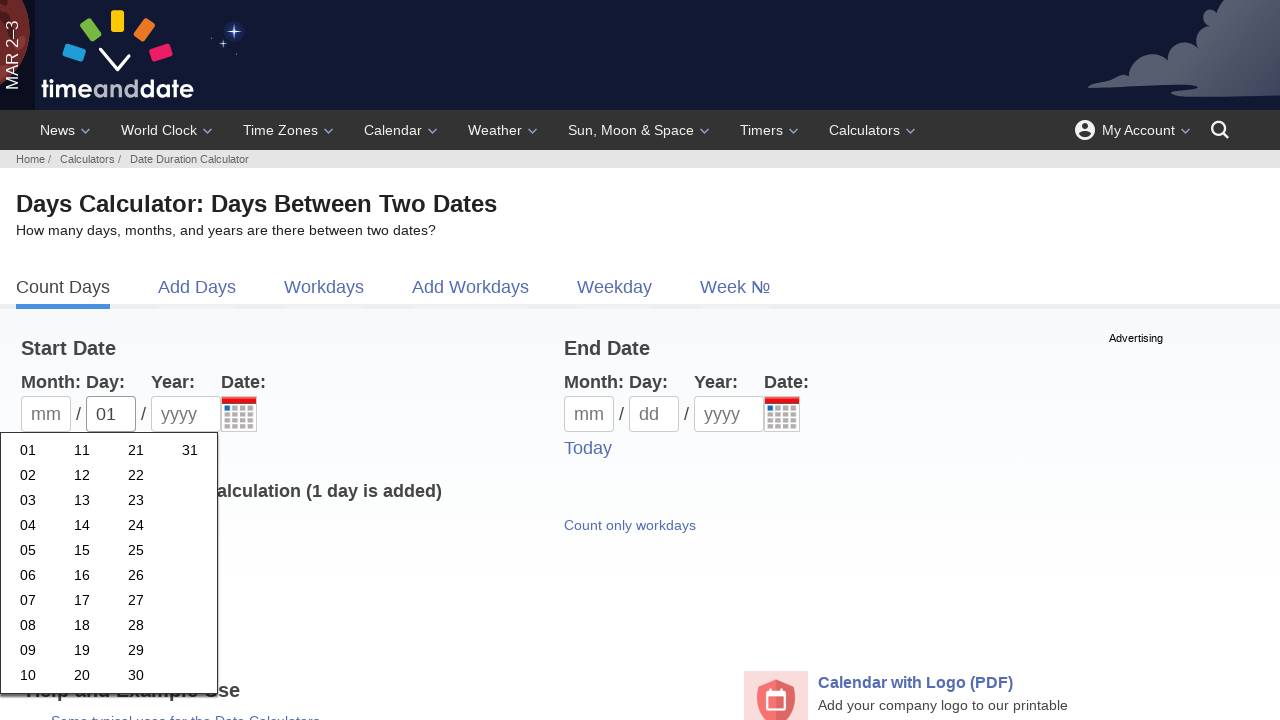

Clicked start date month field at (46, 414) on #m1
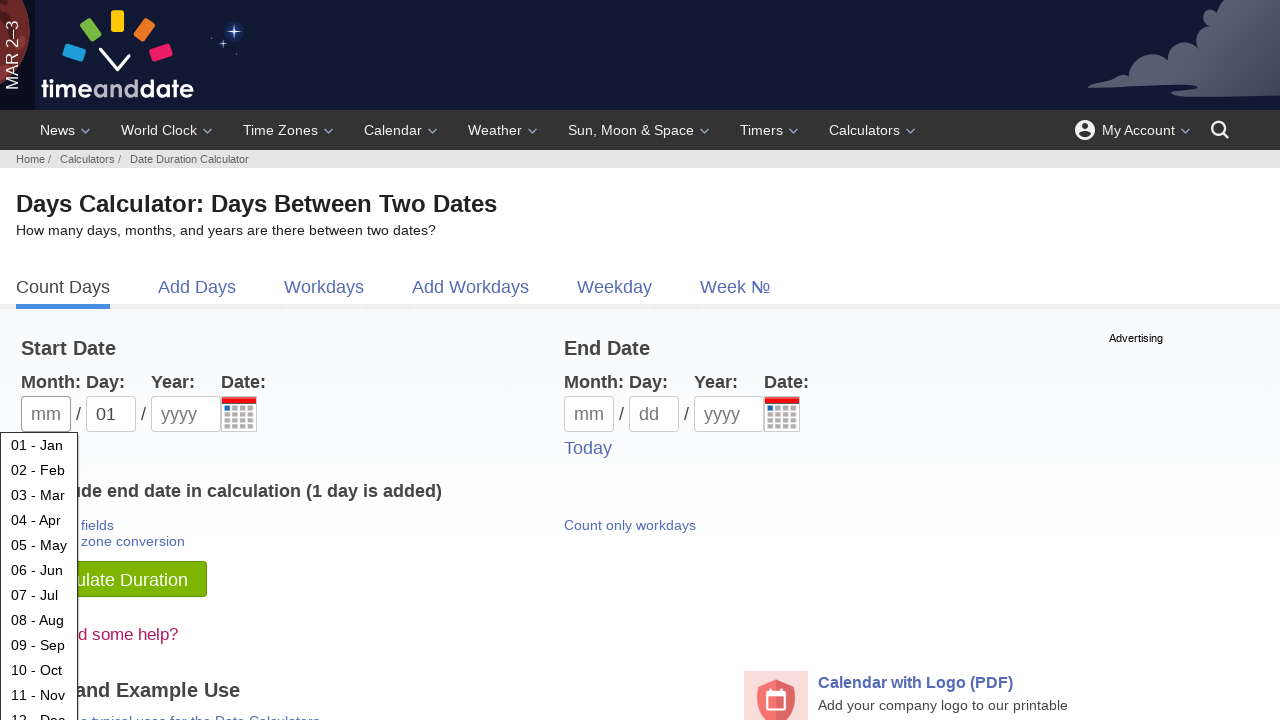

Filled start date month with '01' on #m1
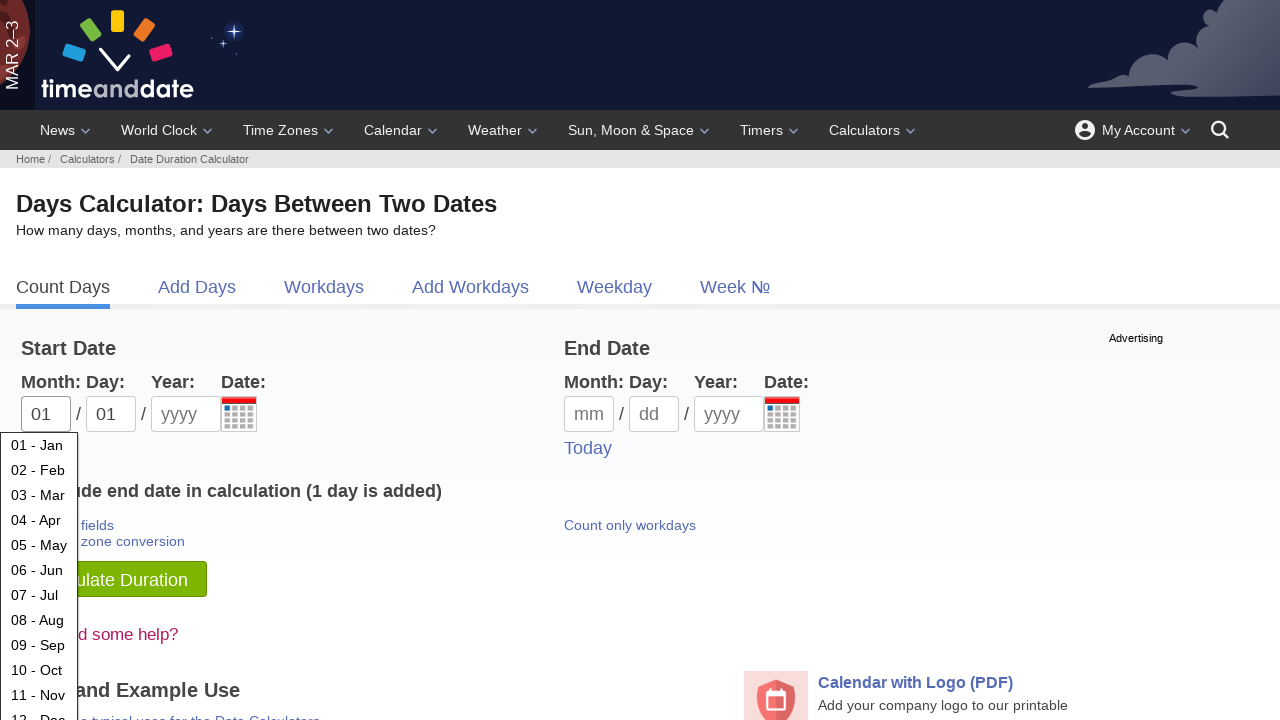

Clicked start date year field at (186, 414) on #y1
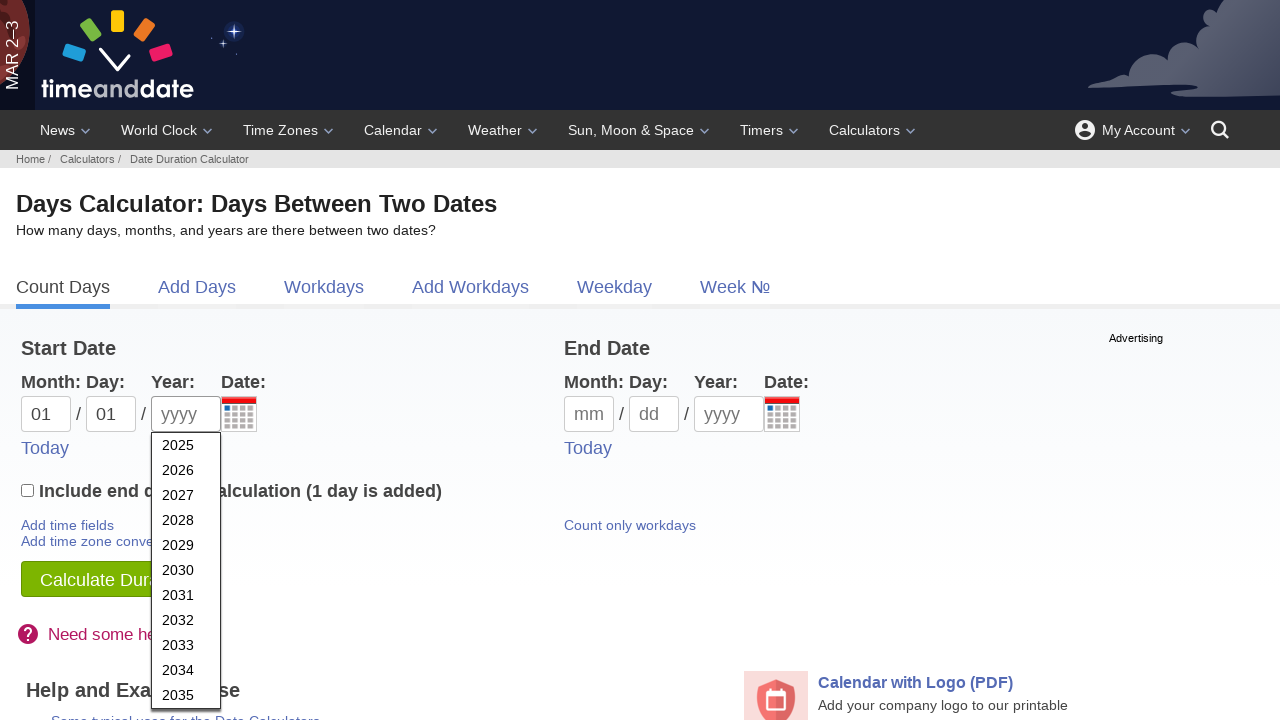

Filled start date year with '2023' on #y1
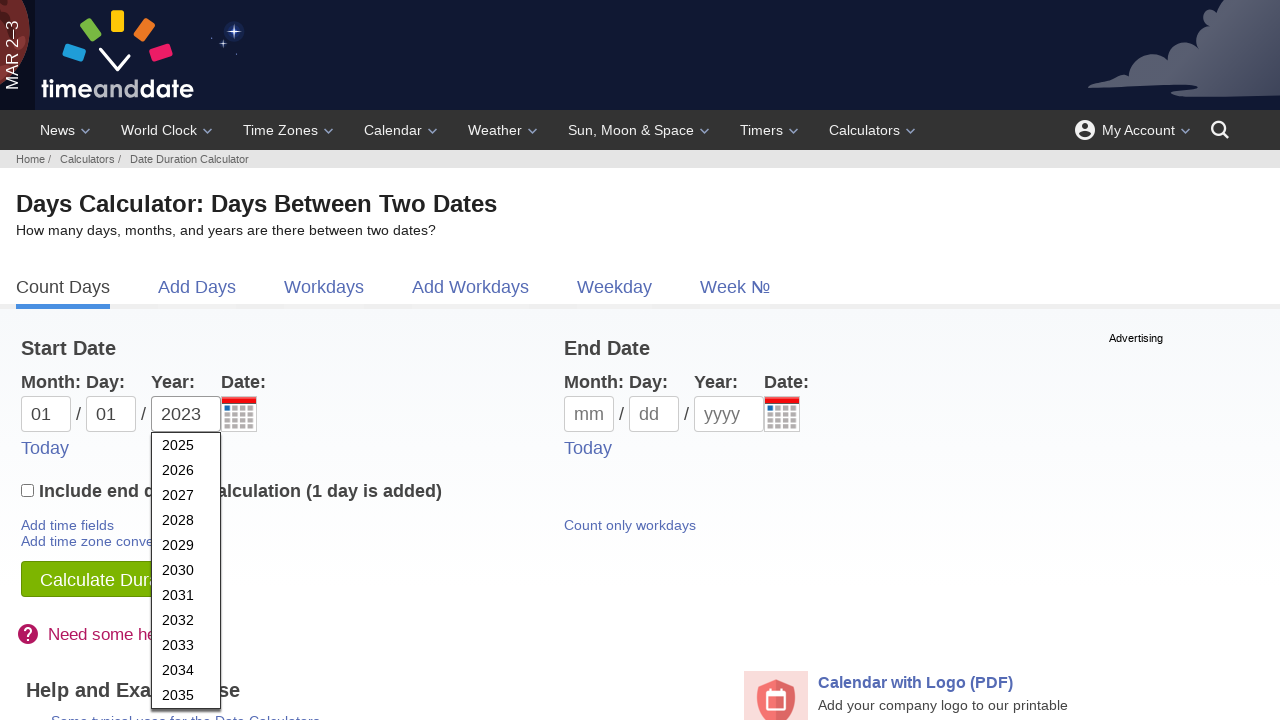

Clicked end date day field at (654, 414) on #d2
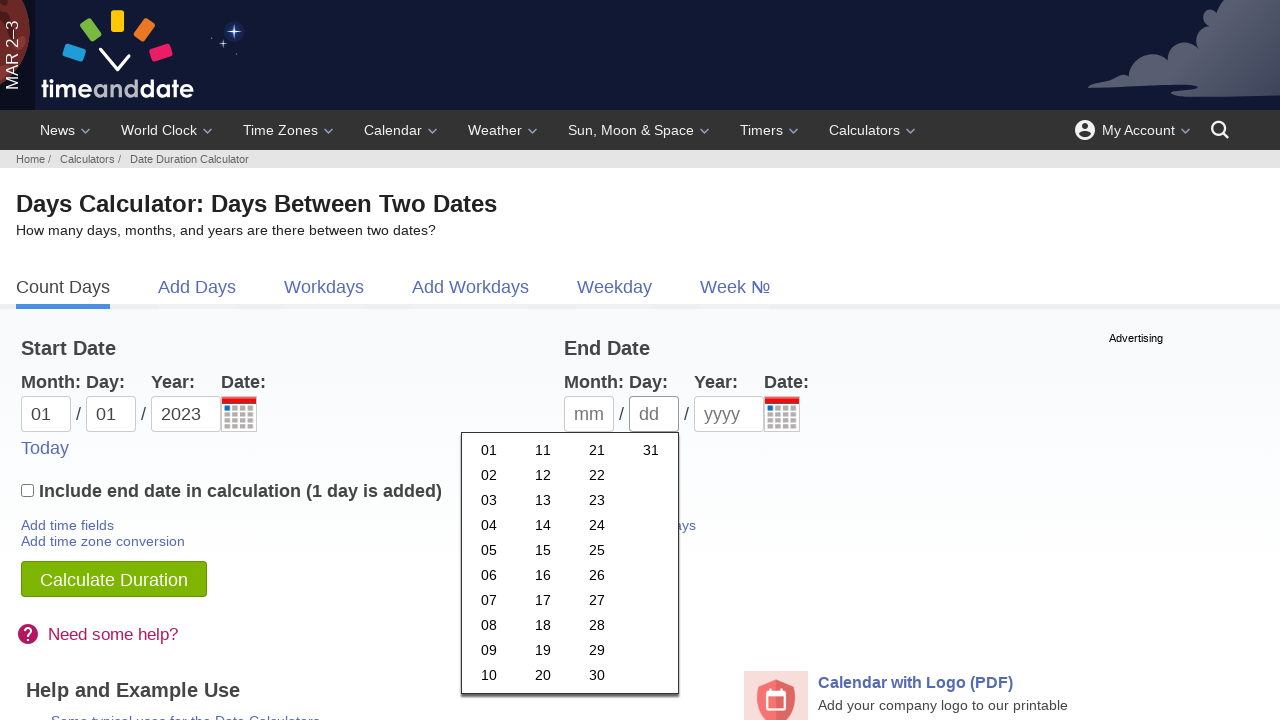

Filled end date day with '31' on #d2
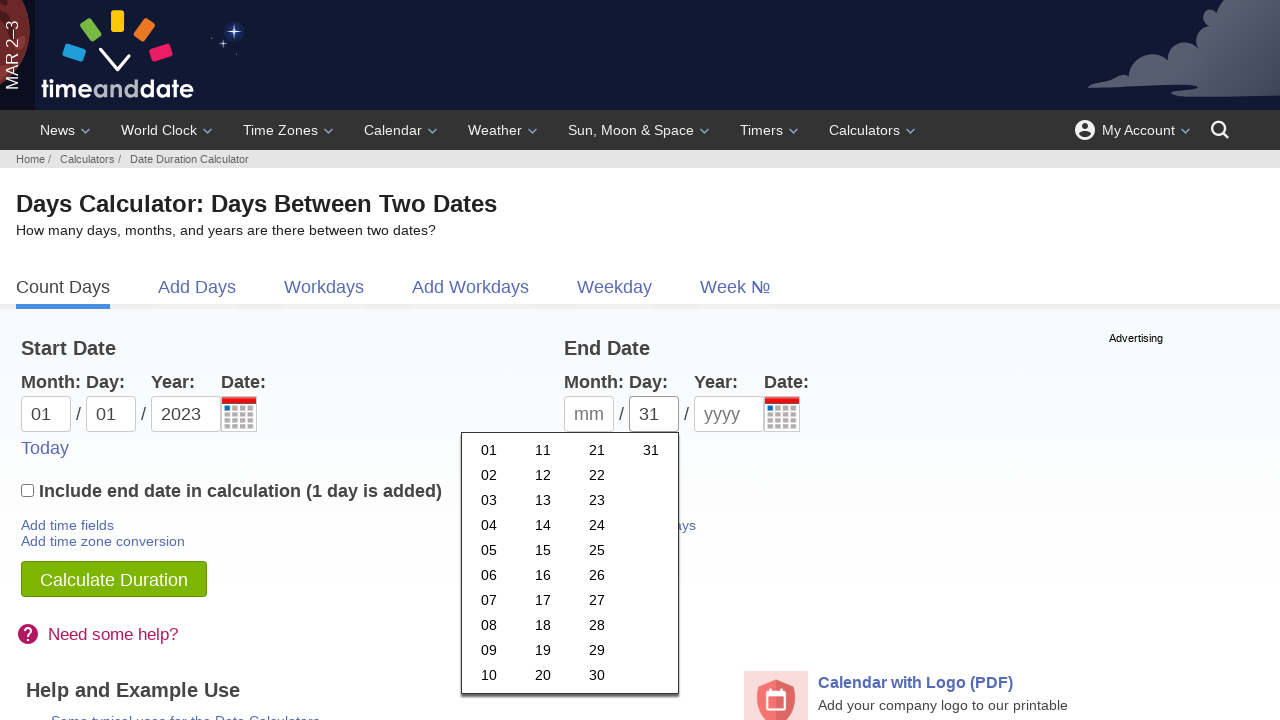

Clicked end date month field at (589, 414) on #m2
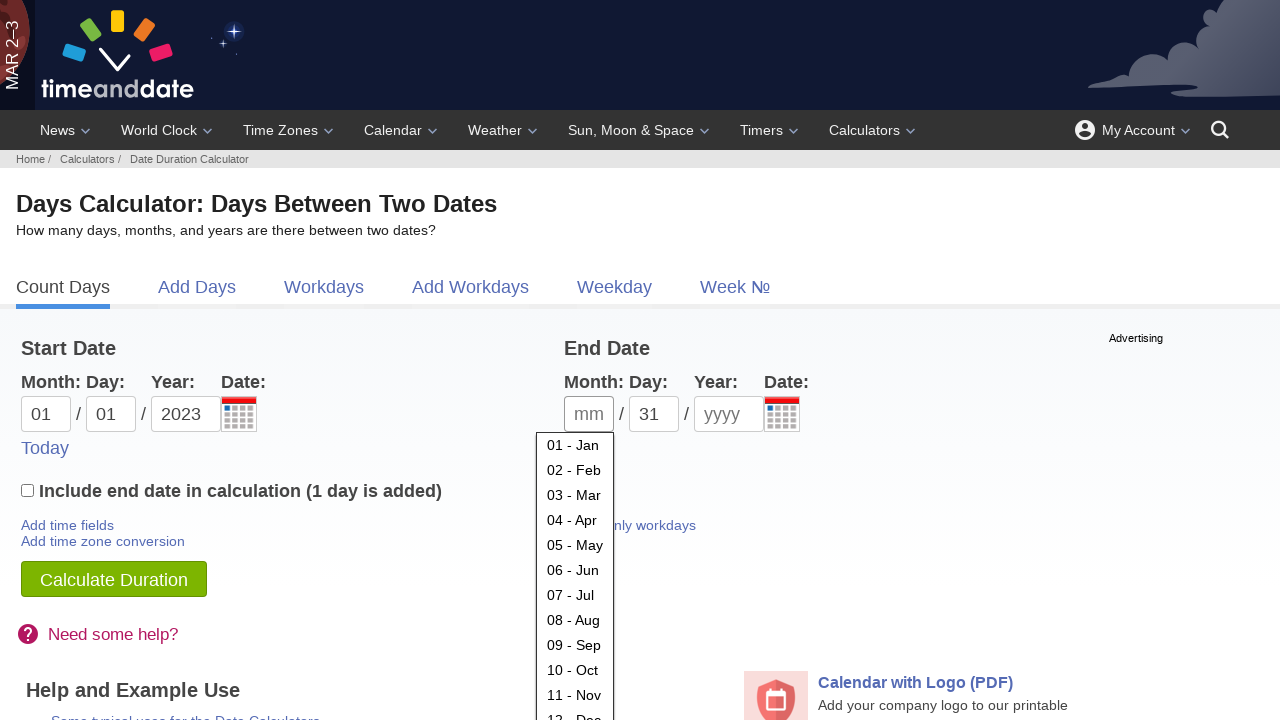

Filled end date month with '12' on #m2
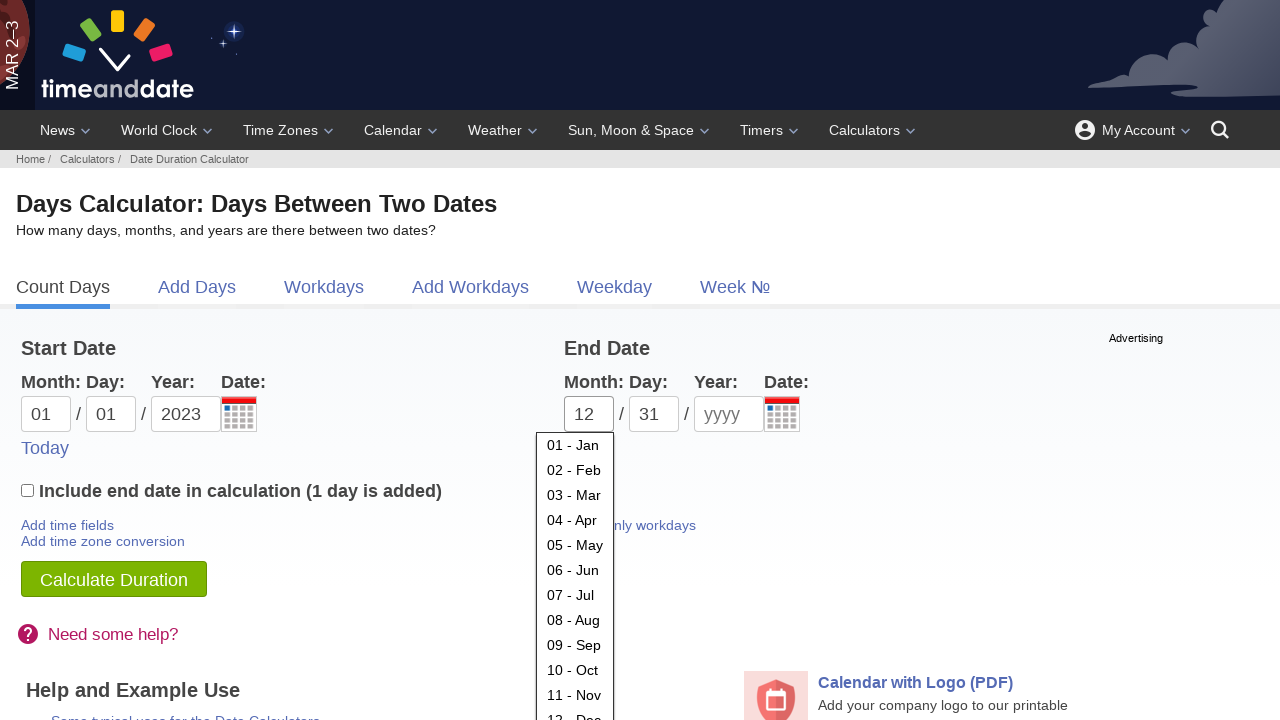

Clicked end date year field at (729, 414) on #y2
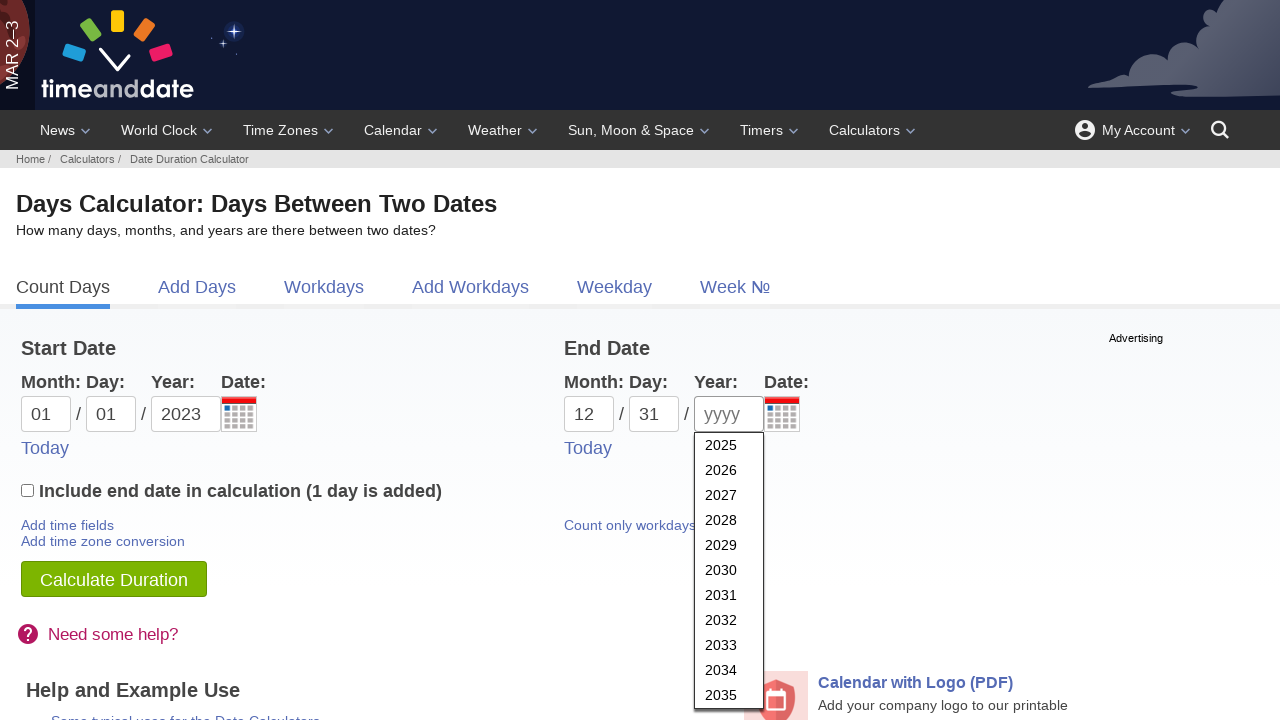

Filled end date year with '2023' on #y2
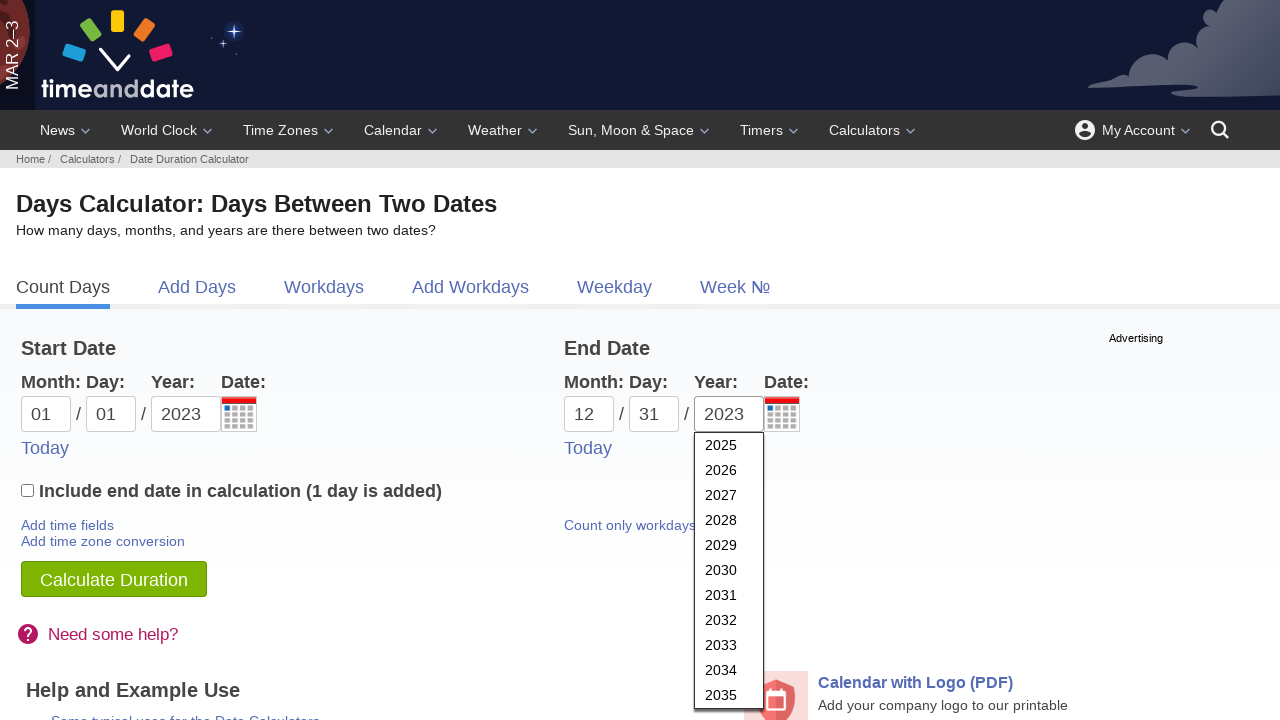

Enabled time input option at (28, 490) on #ti
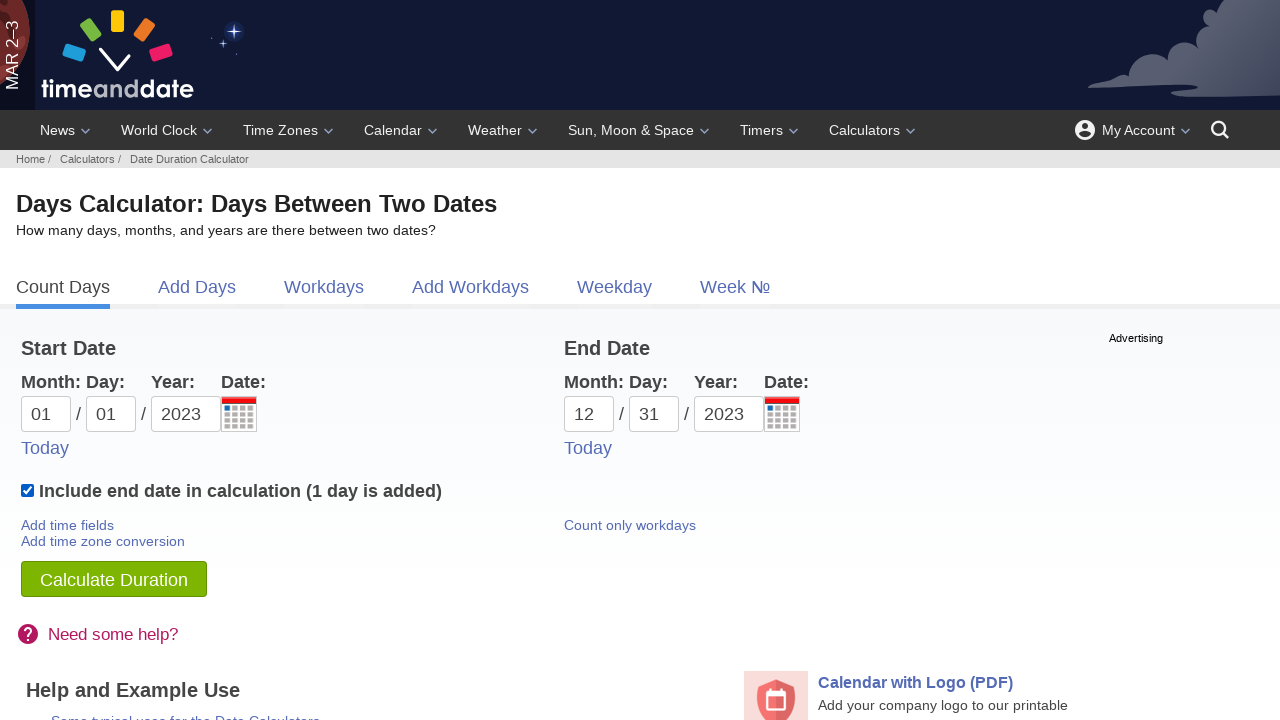

Clicked time duration link at (68, 525) on #linktimeduration
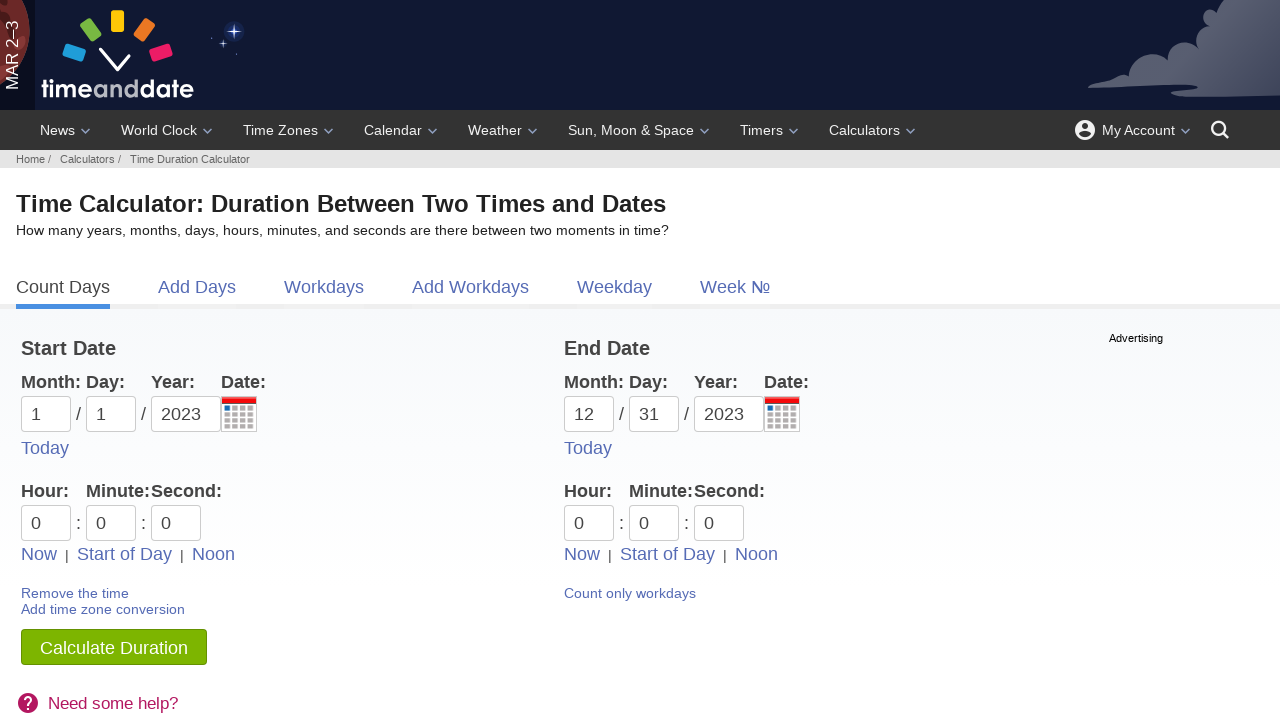

Selected 'Start of Day' option at (124, 554) on a:has-text('Start of Day')
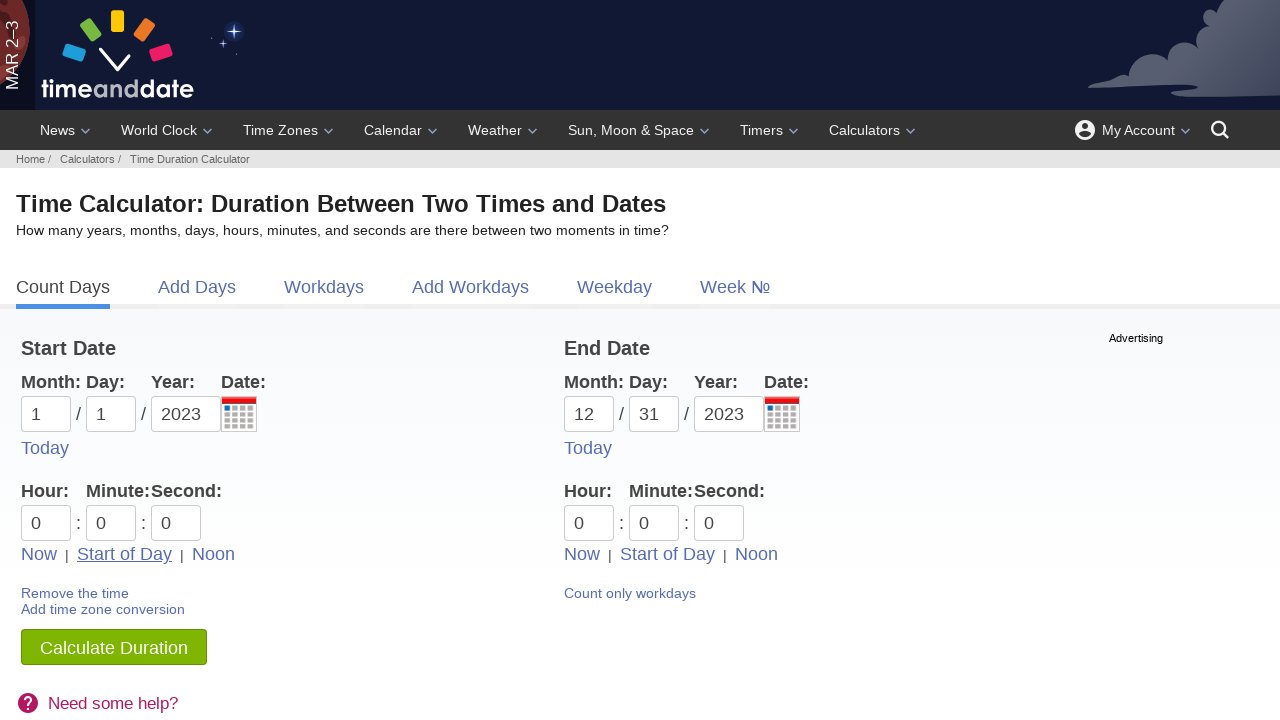

Filled start time hours with '0' on #h1
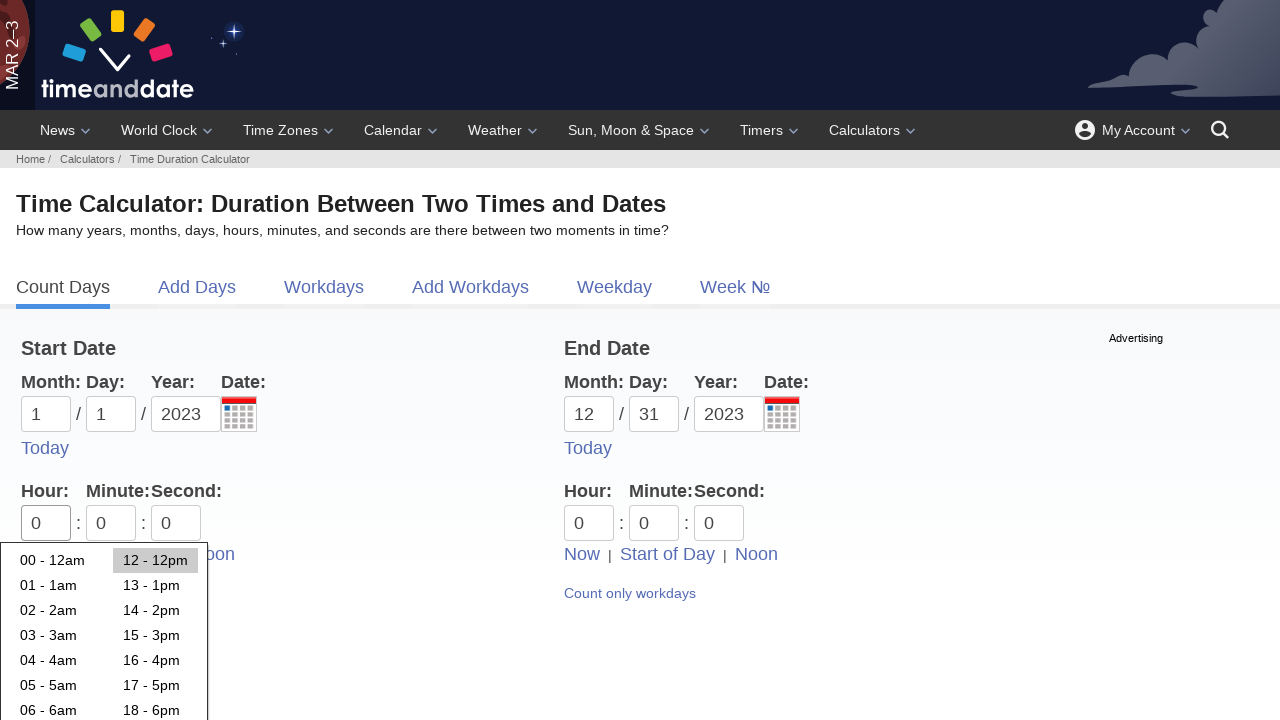

Filled start time minutes with '0' on #i1
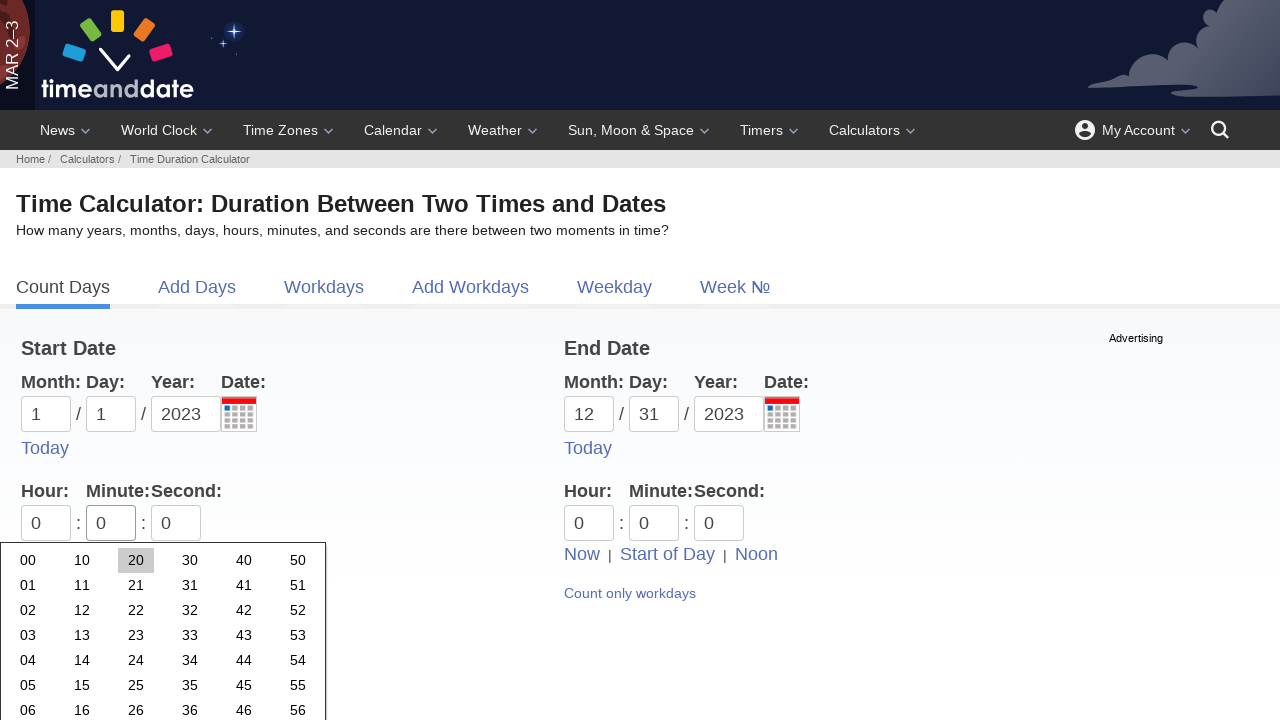

Filled start time seconds with '0' on #s1
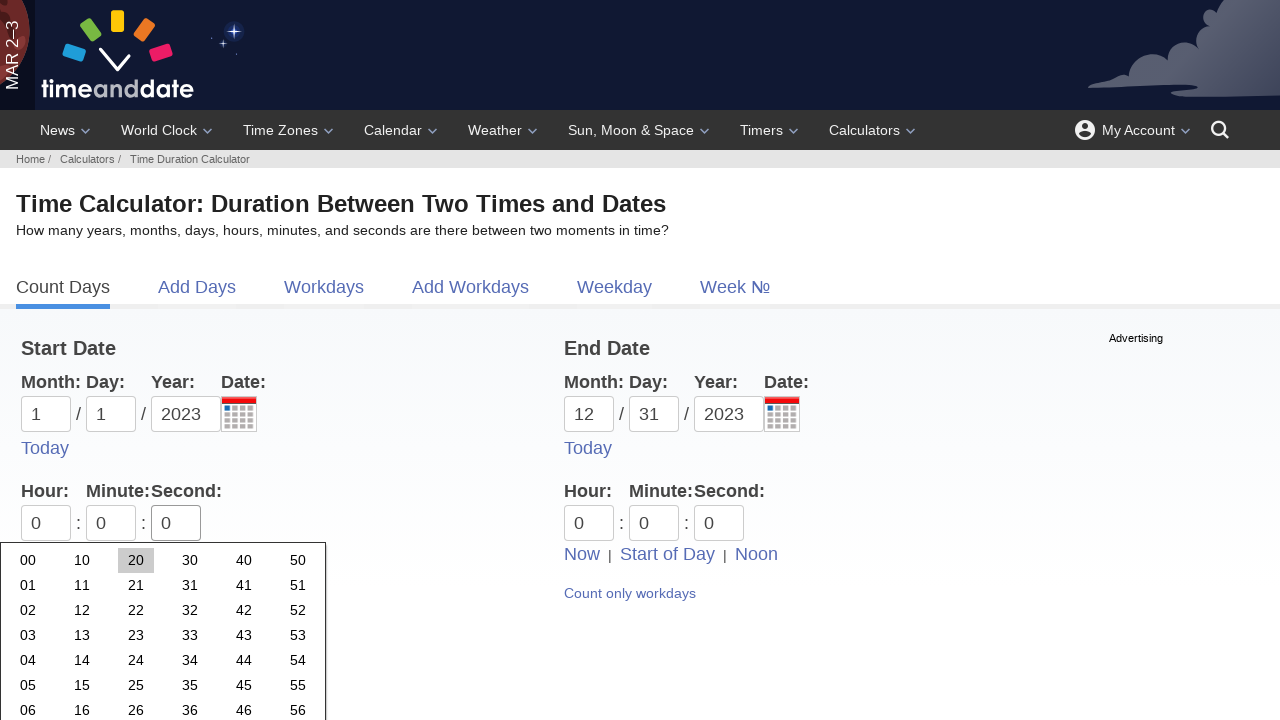

Clicked end time section at (582, 554) on .five:nth-child(3) > .mt5:nth-child(2) > .bigger:nth-child(1)
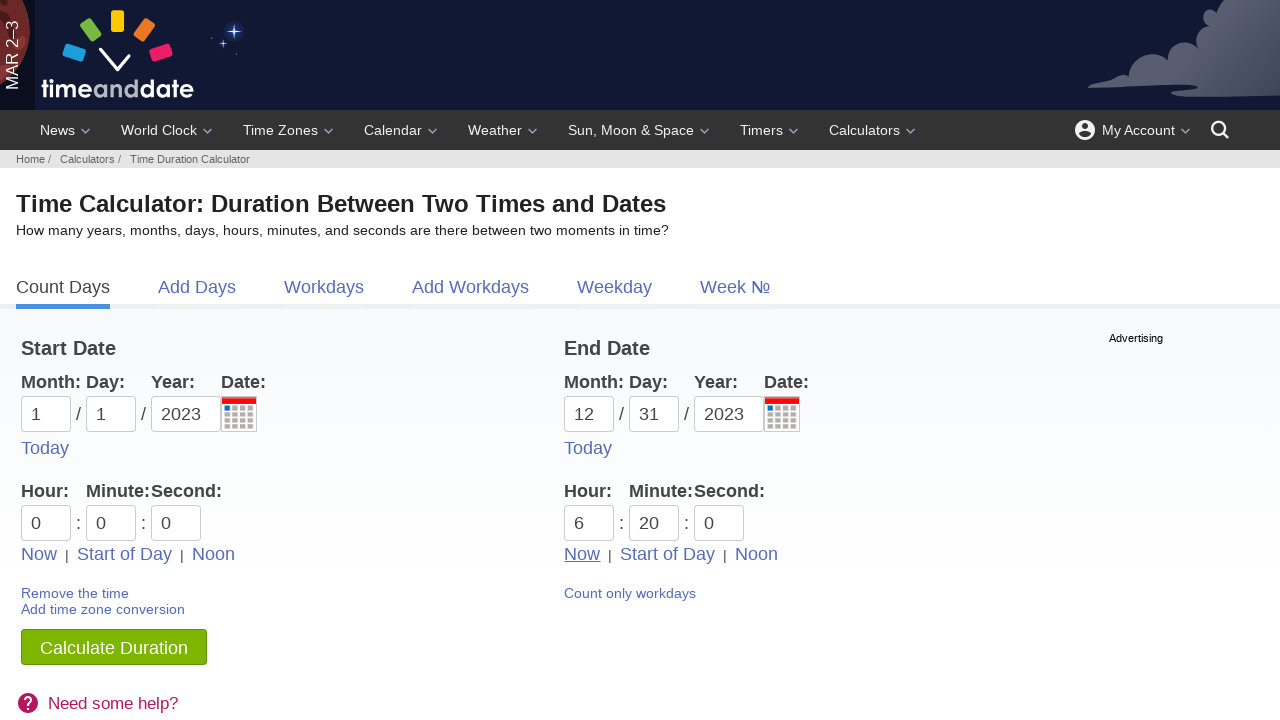

Filled end time hours with '10' on #h2
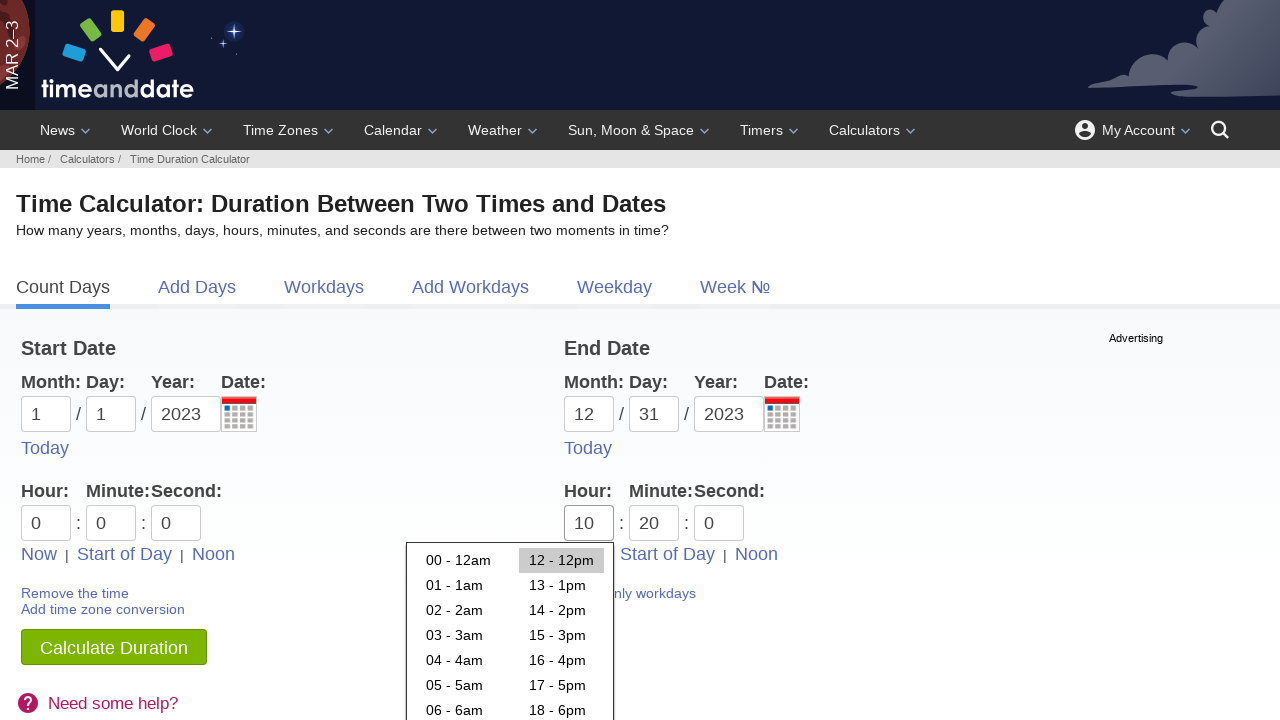

Filled end time minutes with '10' on #i2
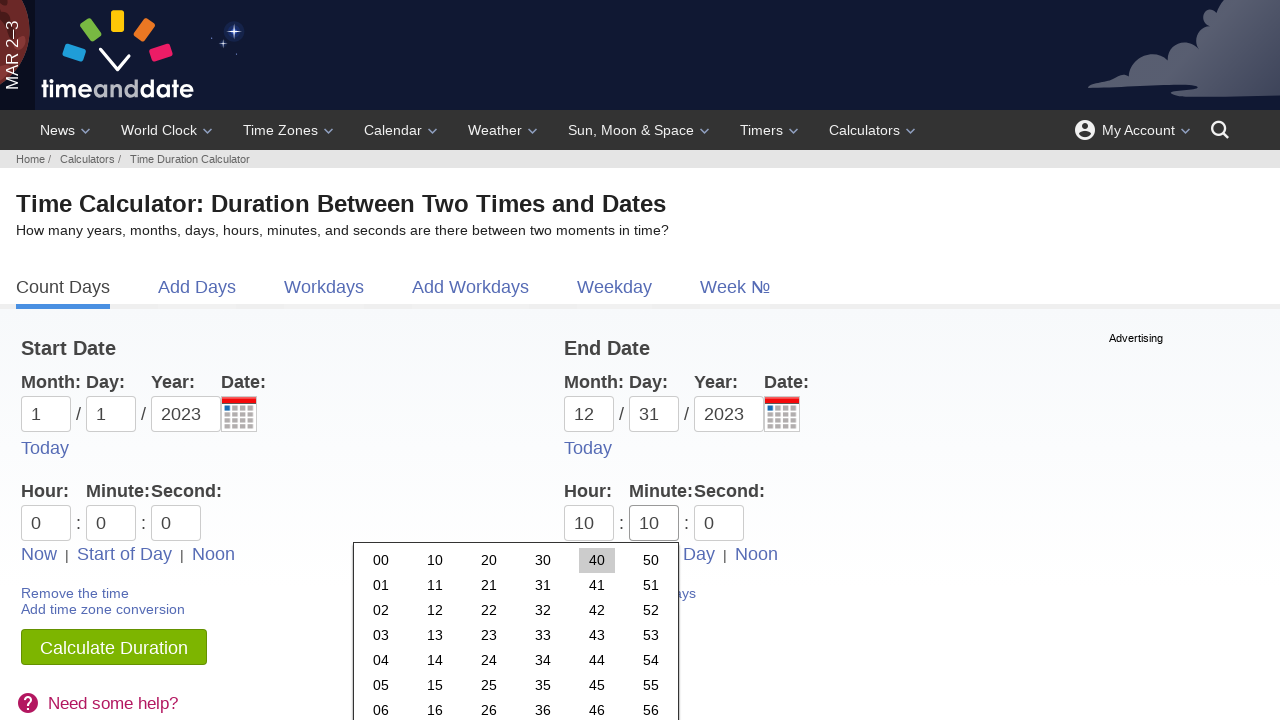

Filled end time seconds with '56' on #s2
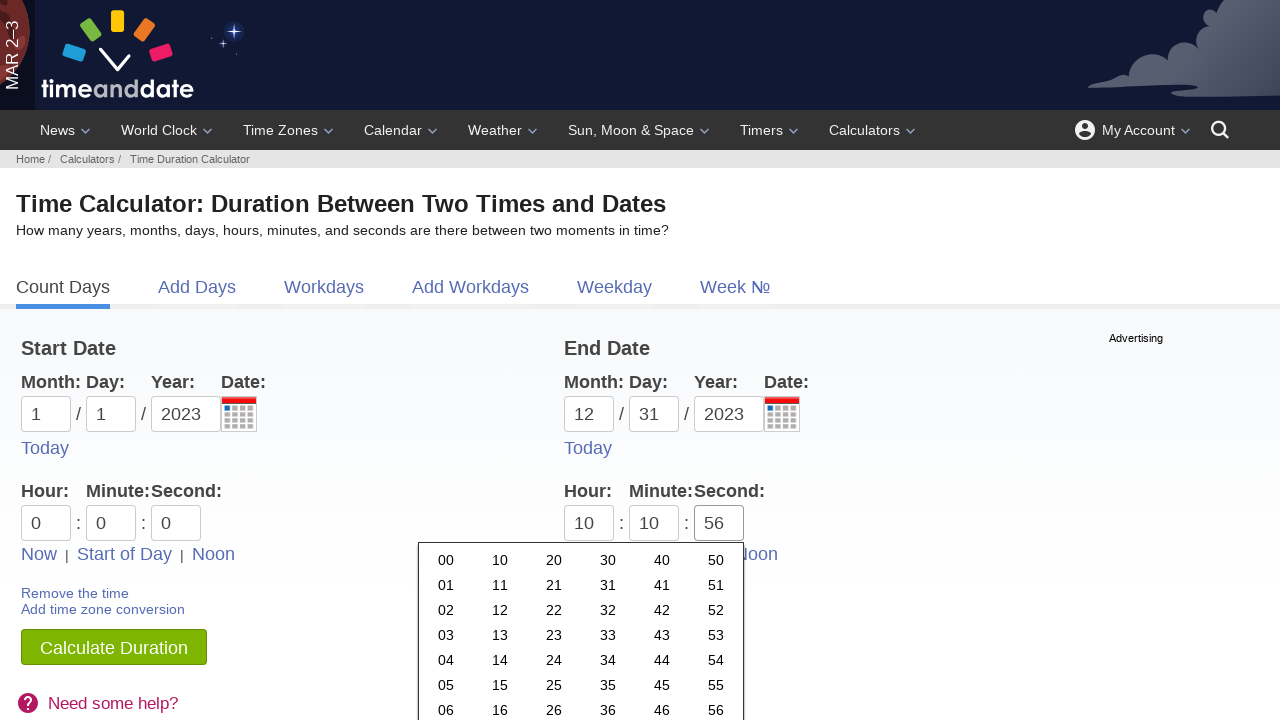

Clicked submit button to calculate date duration at (114, 647) on #subbut2
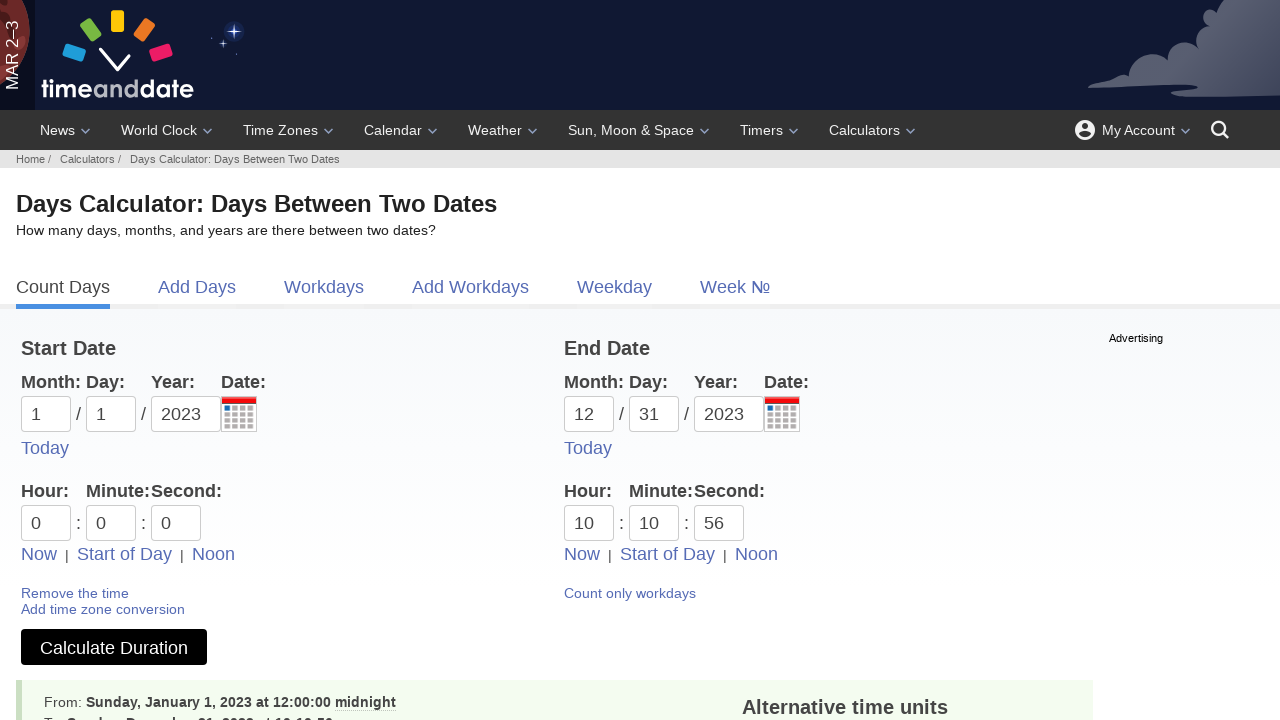

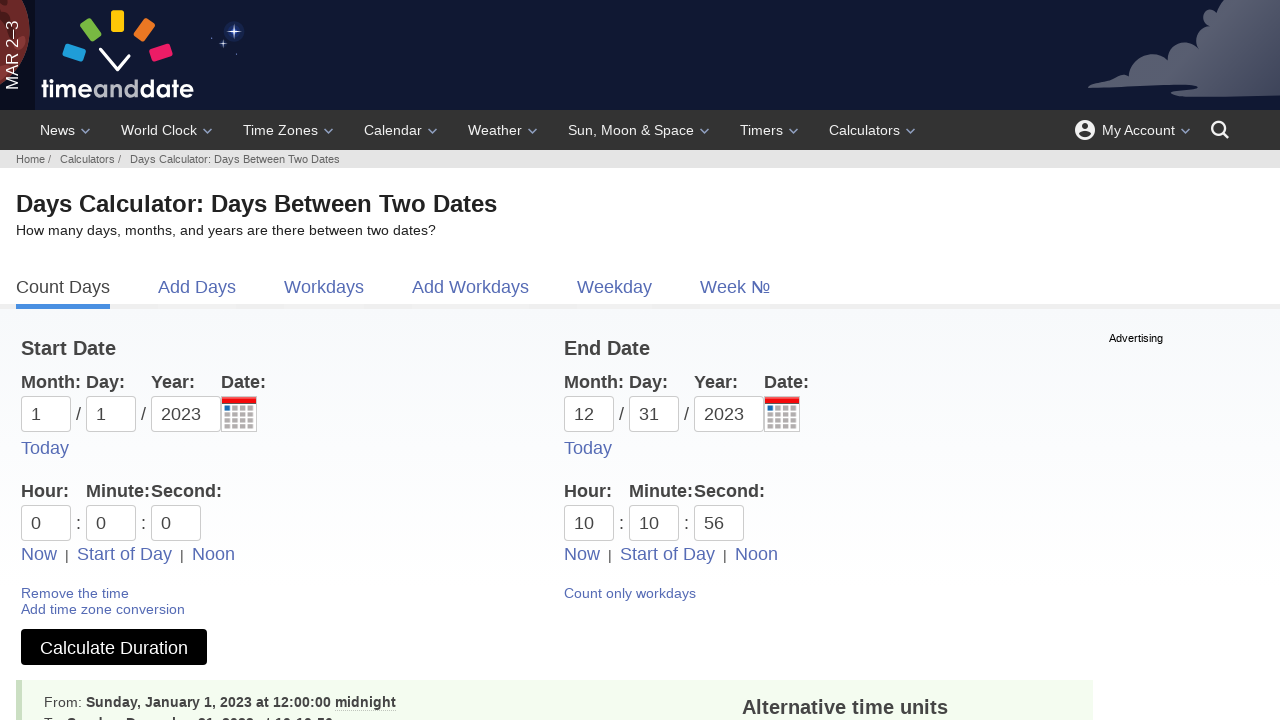